Tests iframe interaction by switching to an emoji picker iframe and clicking on the nature/bear category

Starting URL: https://www.jqueryscript.net/demo/Easy-iFrame-based-Twitter-Emoji-Picker-Plugin-jQuery-Emoojis/

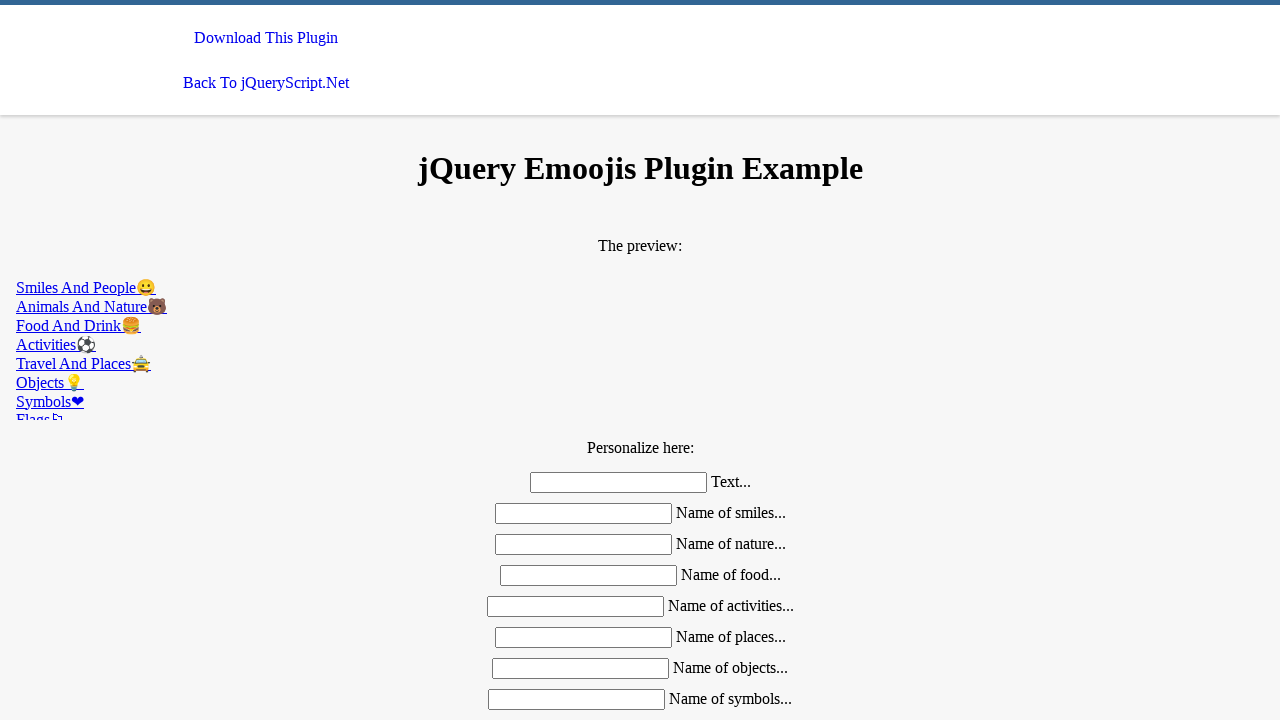

Located the second iframe containing the emoji picker
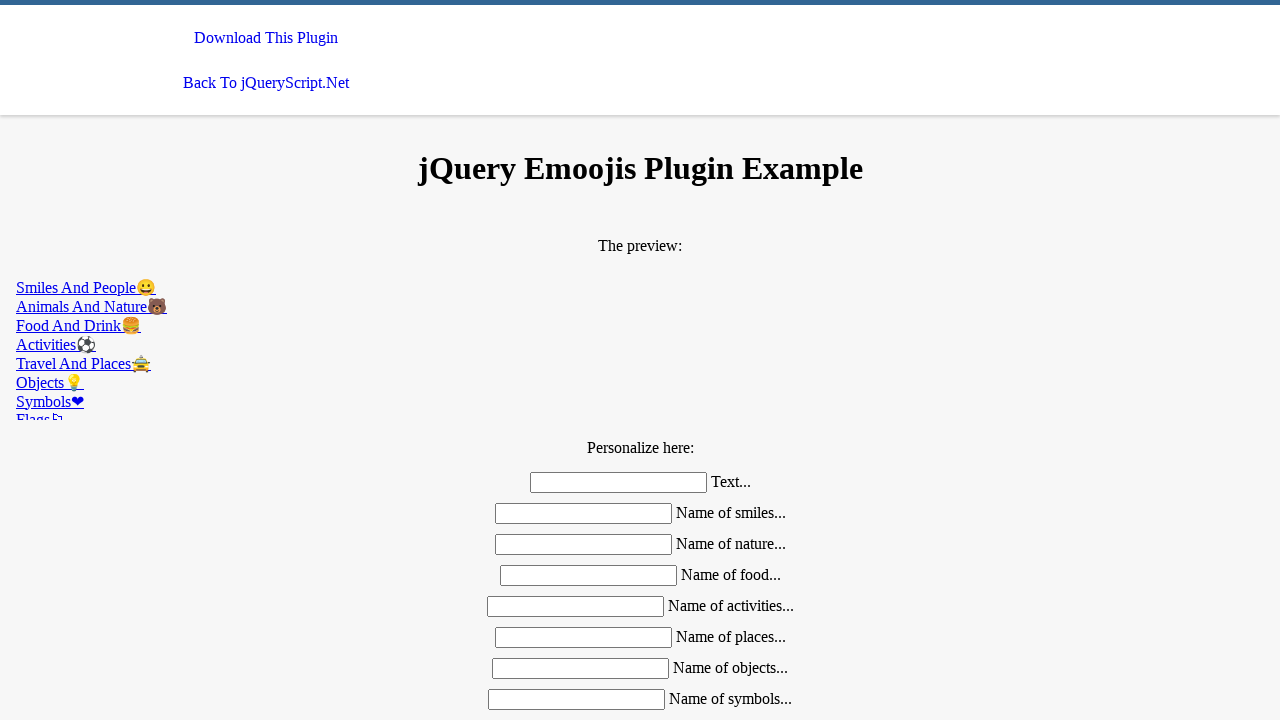

Clicked on the nature/bear category in the emoji picker iframe at (640, 306) on iframe >> nth=1 >> internal:control=enter-frame >> a[href='#nature']
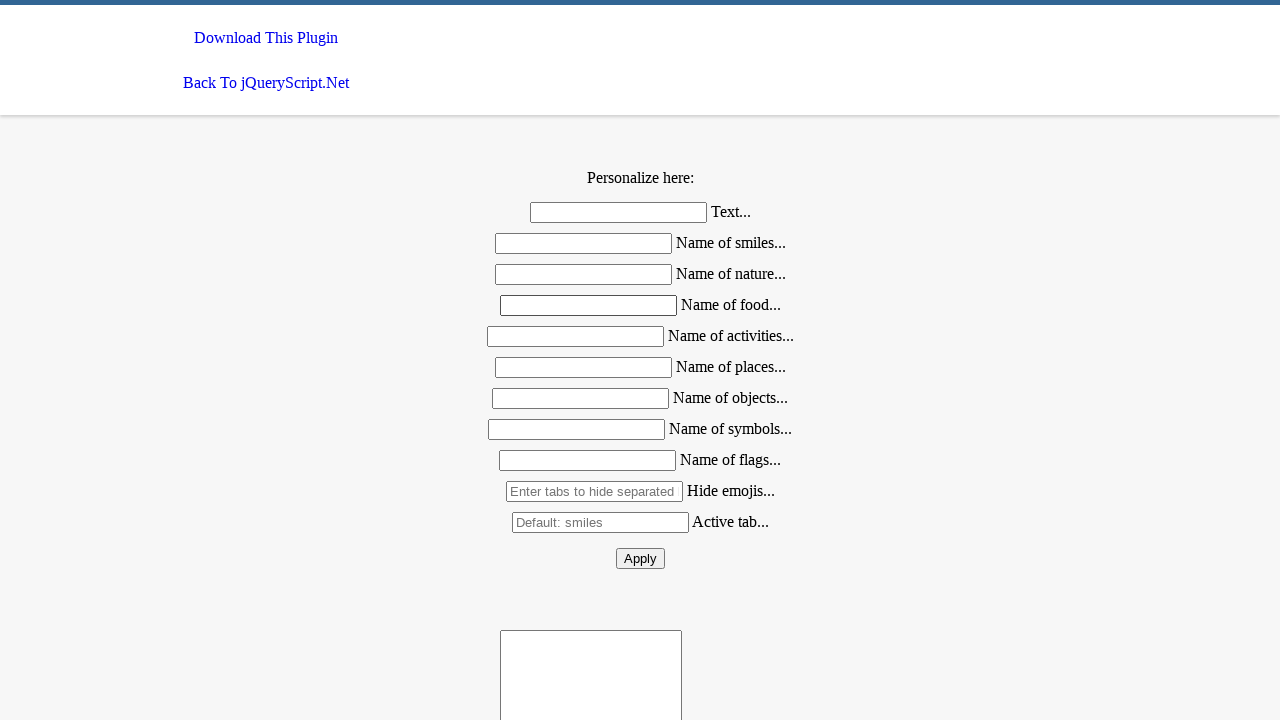

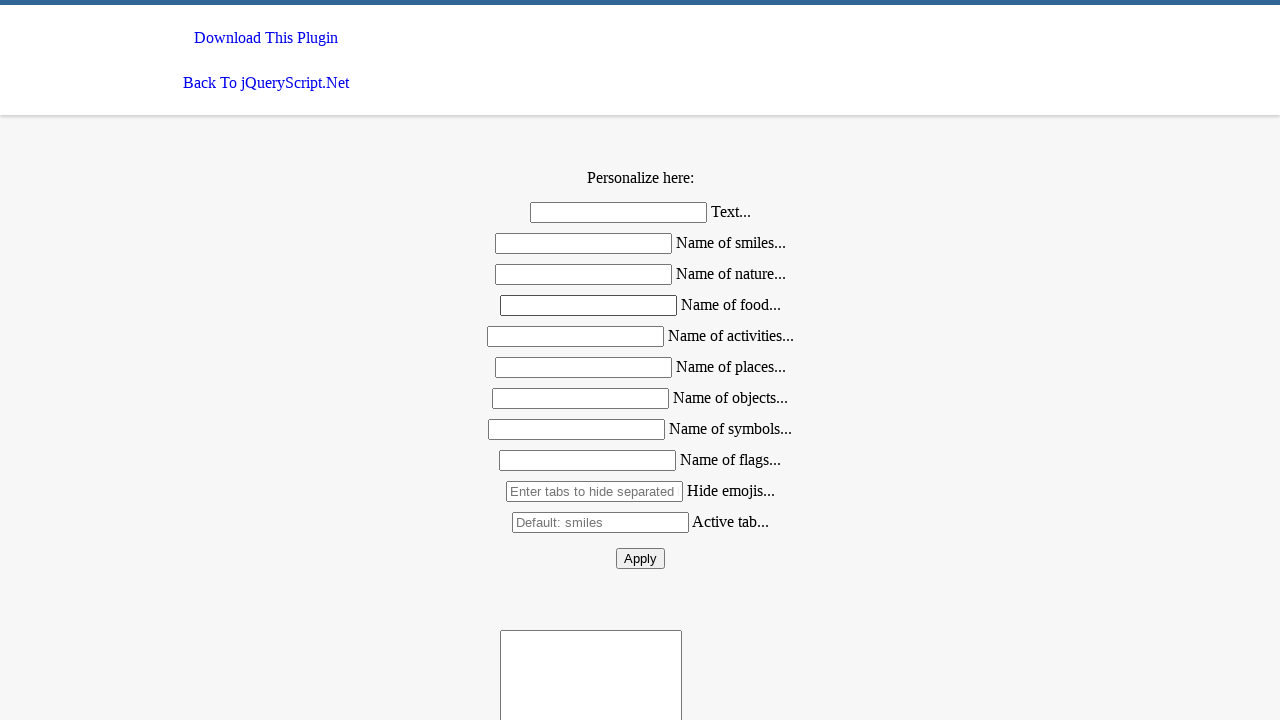